Tests the selectable widget functionality on DemoQA by clicking the Grid tab and then selecting the "Two" option from the grid.

Starting URL: https://demoqa.com/selectable

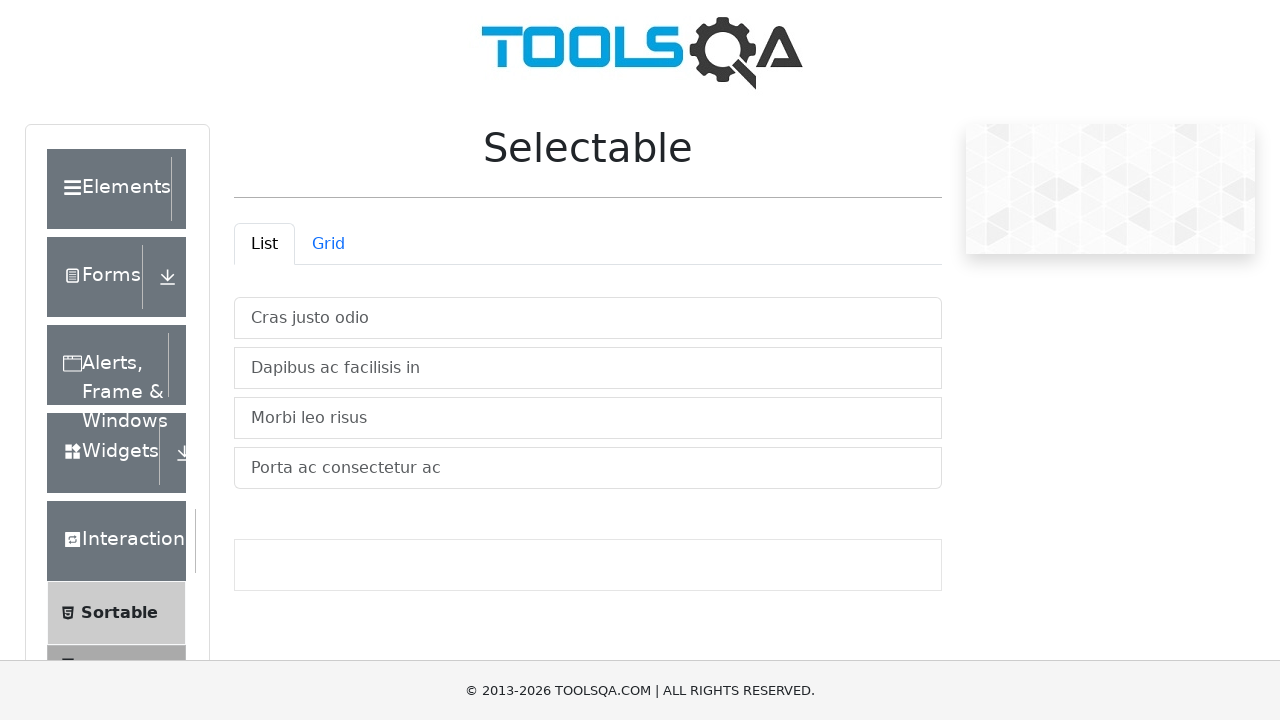

Clicked on the Grid tab to switch from List view to Grid view at (328, 244) on #demo-tab-grid
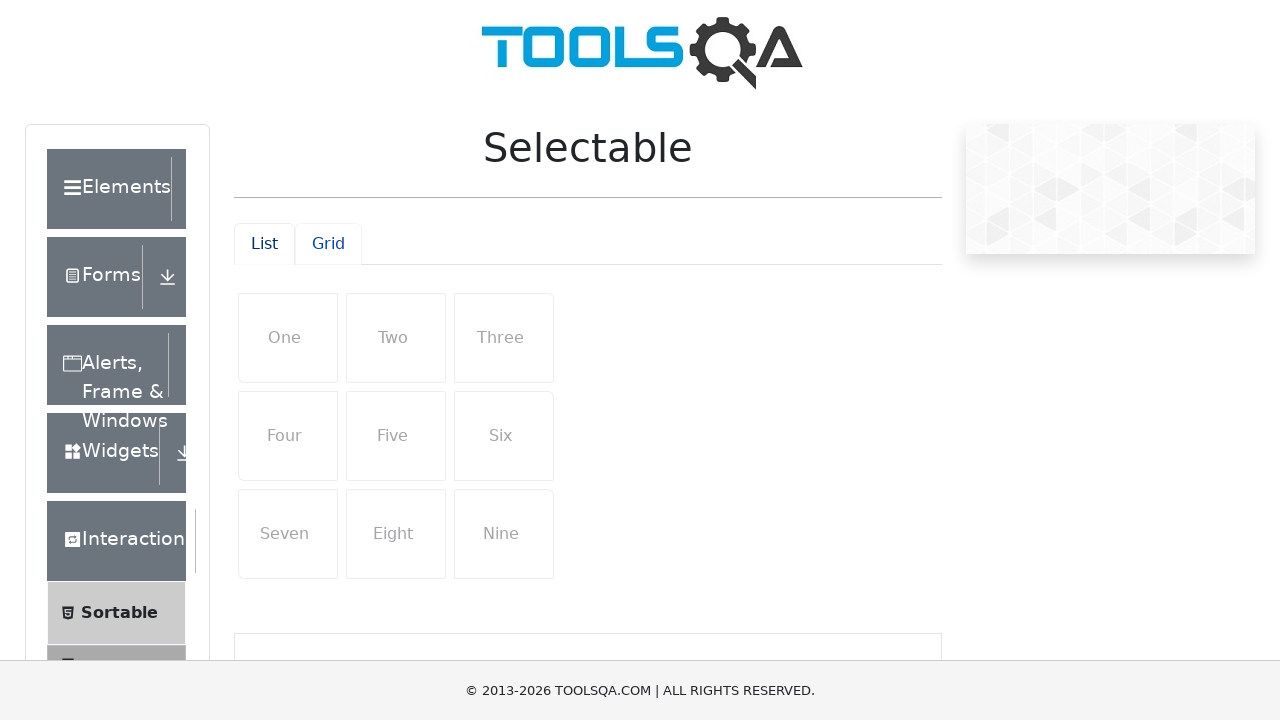

Grid container loaded and became visible
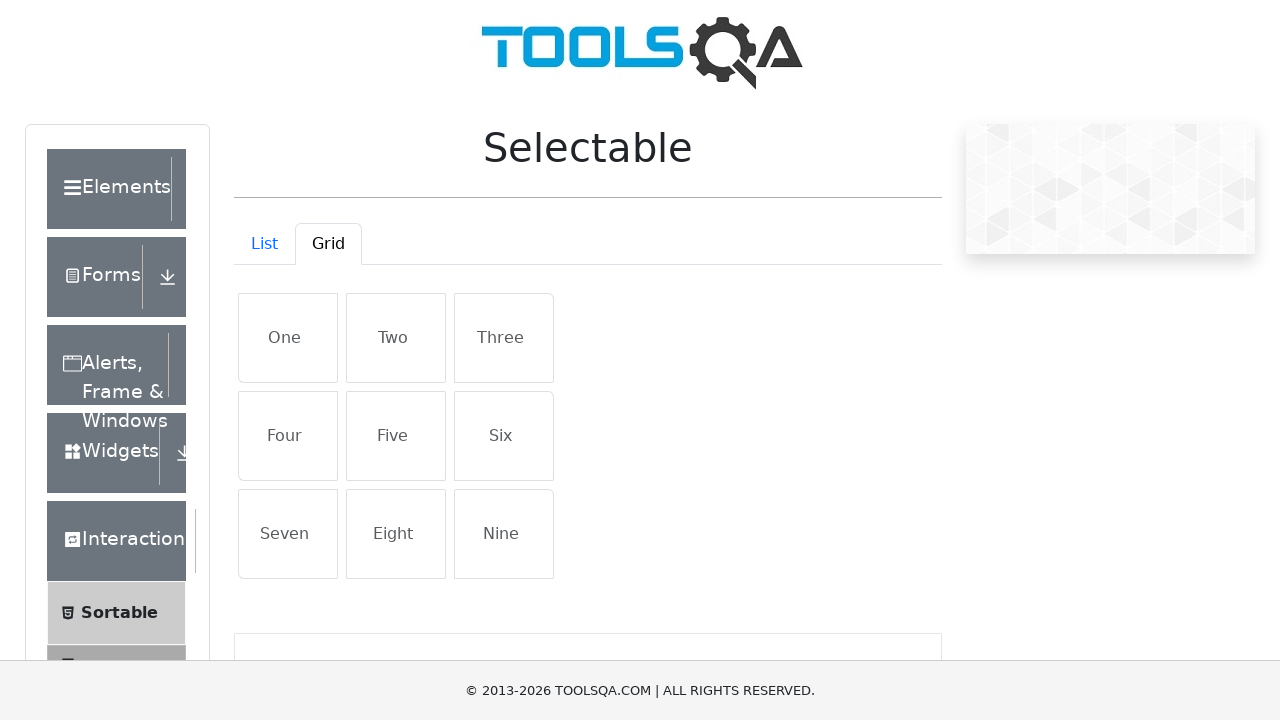

Clicked on the 'Two' option in the grid at (396, 338) on xpath=//li[text()='Two']
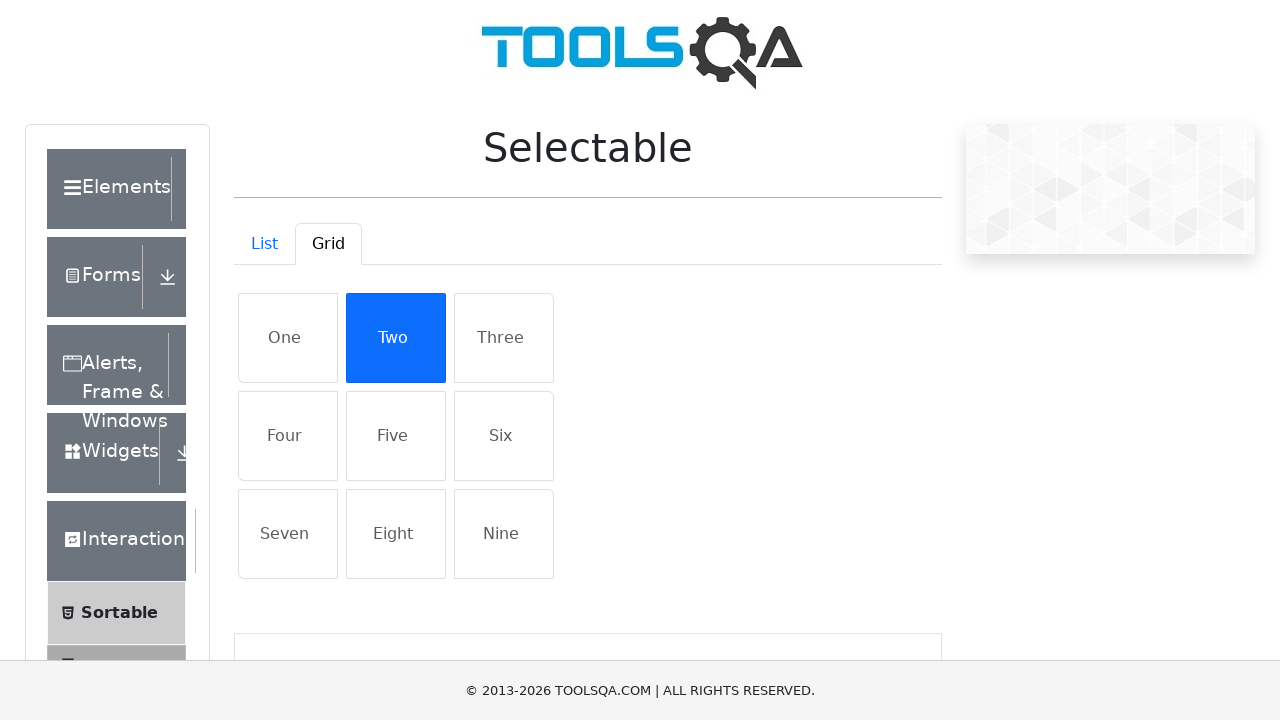

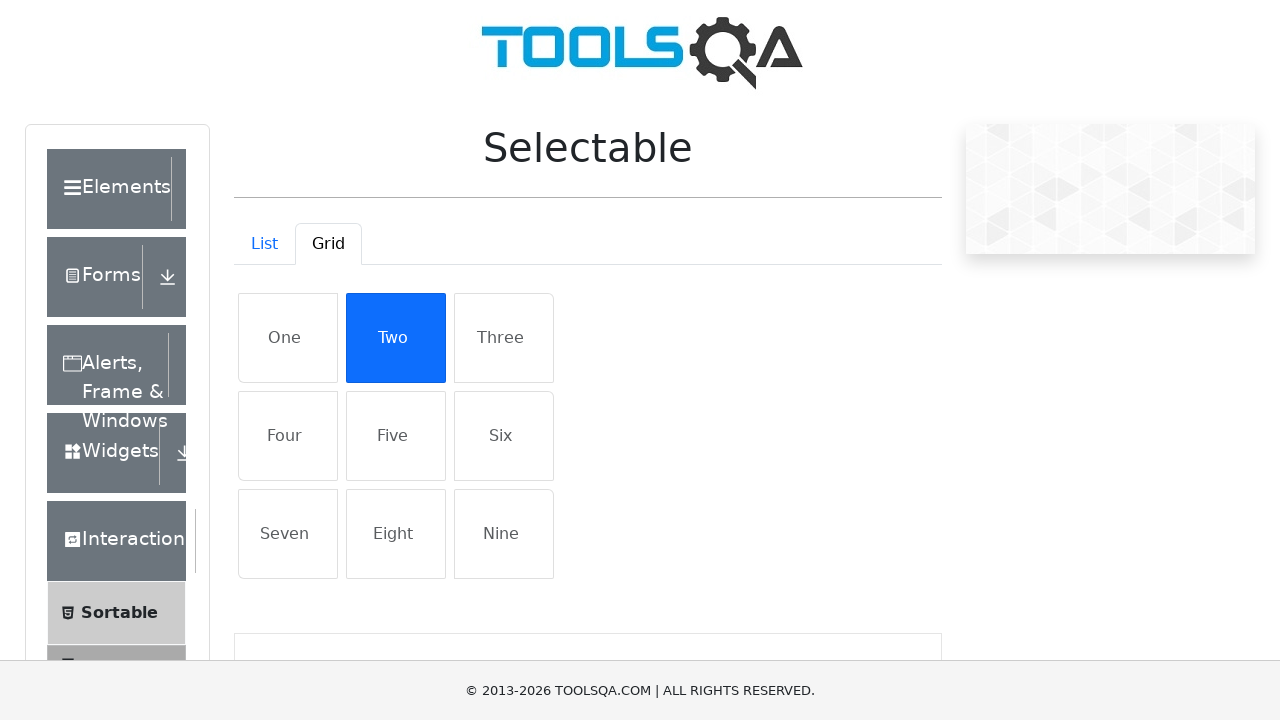